Automates the RPA Challenge form by filling in multiple entries with person data (First Name, Last Name, Company Name, Role, Address, Email, Phone Number) and submitting each entry. The challenge involves dynamically positioned form fields.

Starting URL: https://rpachallenge.com/

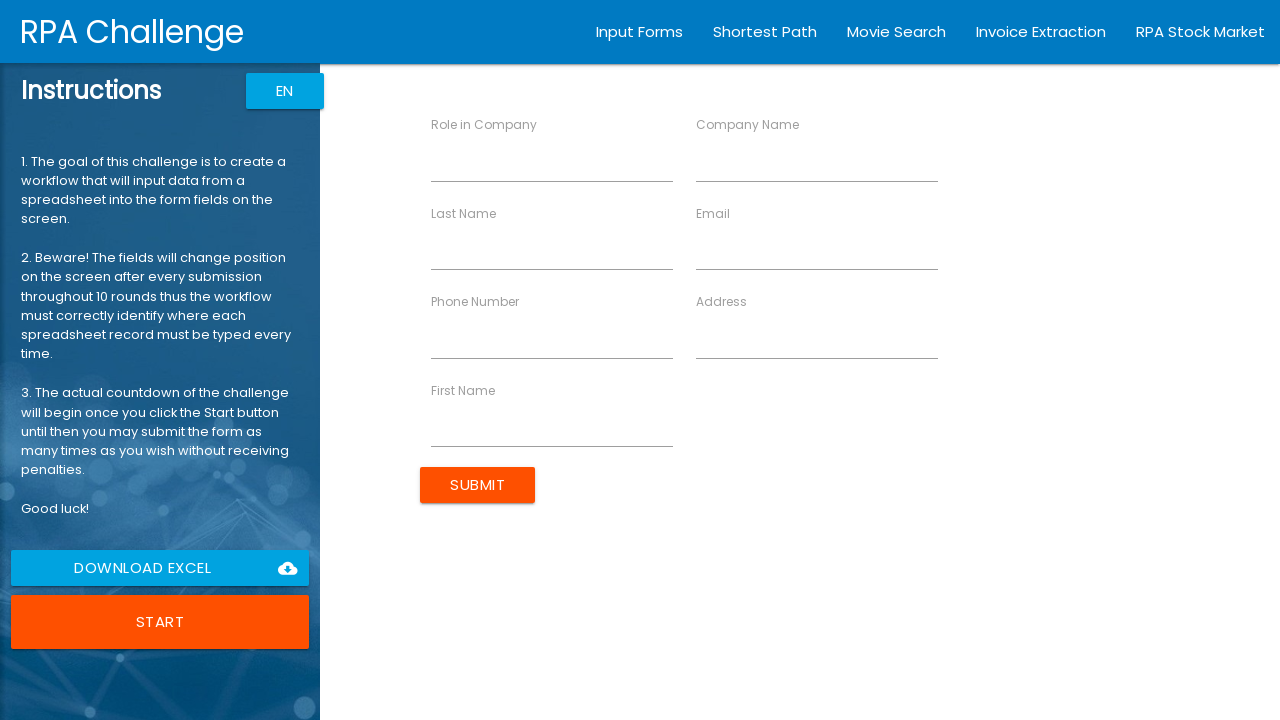

Clicked Start button to begin RPA Challenge at (160, 622) on button
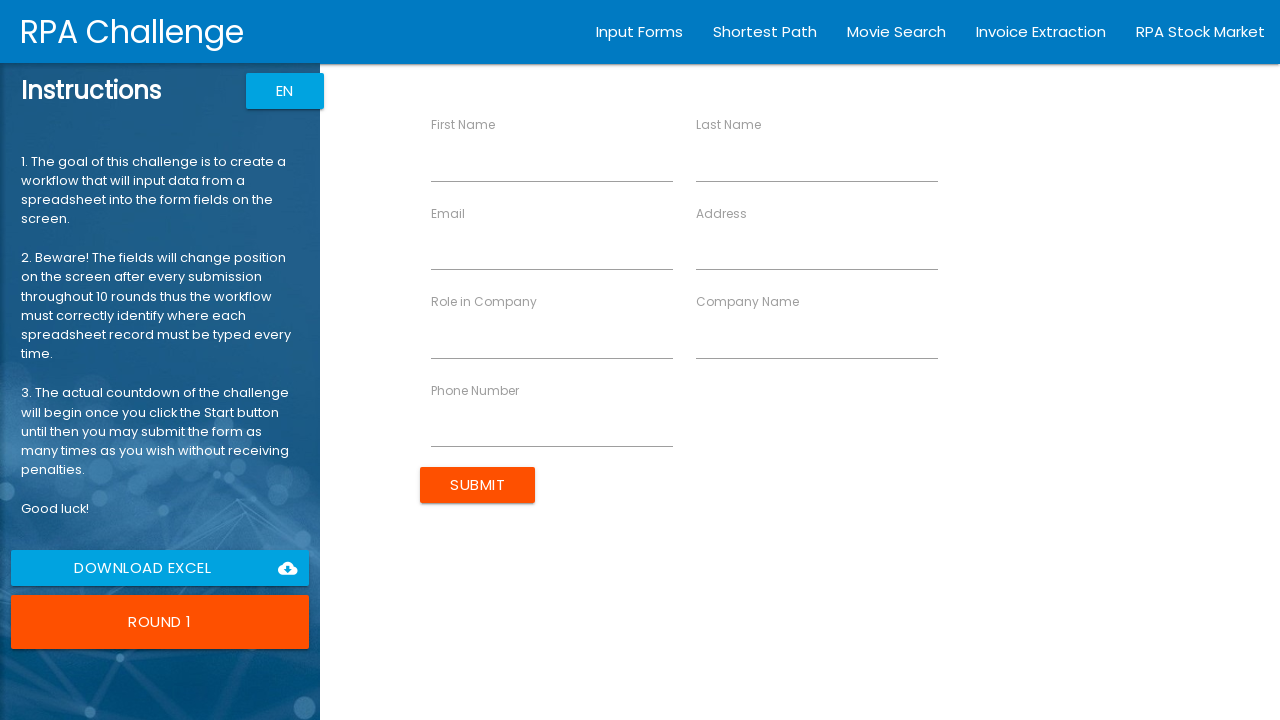

Form loaded and ready for input
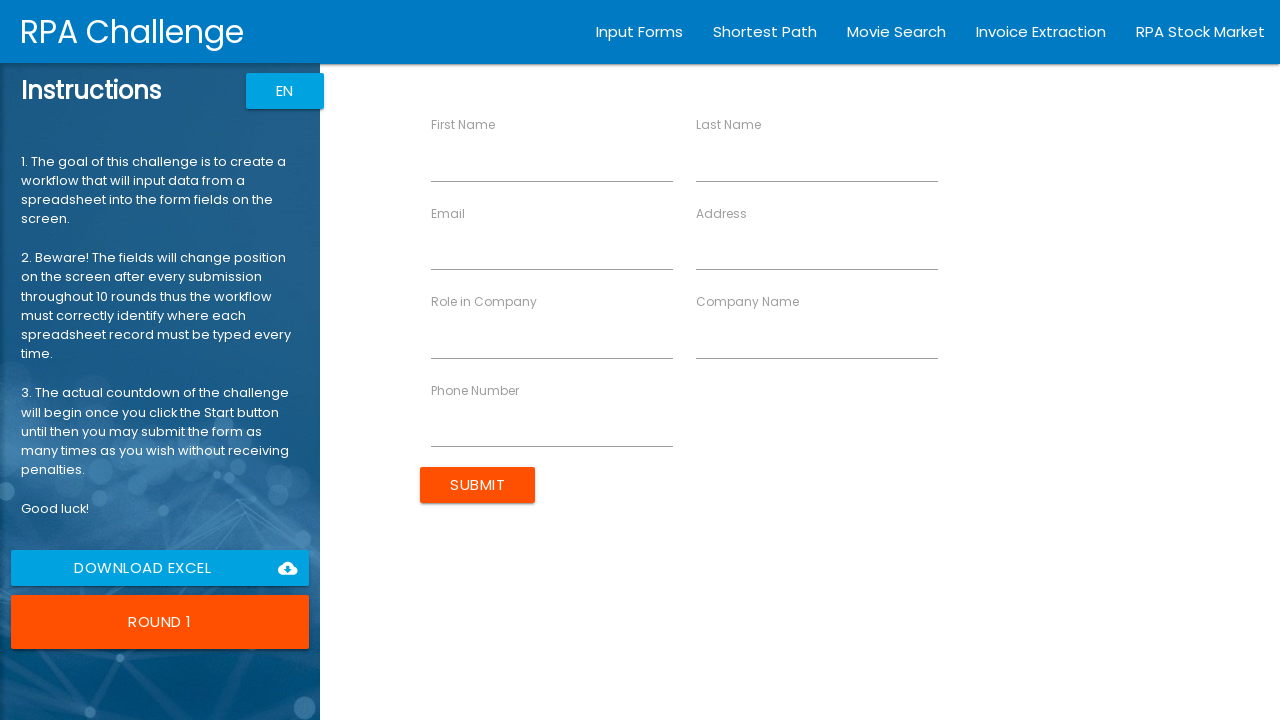

Filled First Name field with 'John' on //label[contains(text(),'First Name')]/following-sibling::input
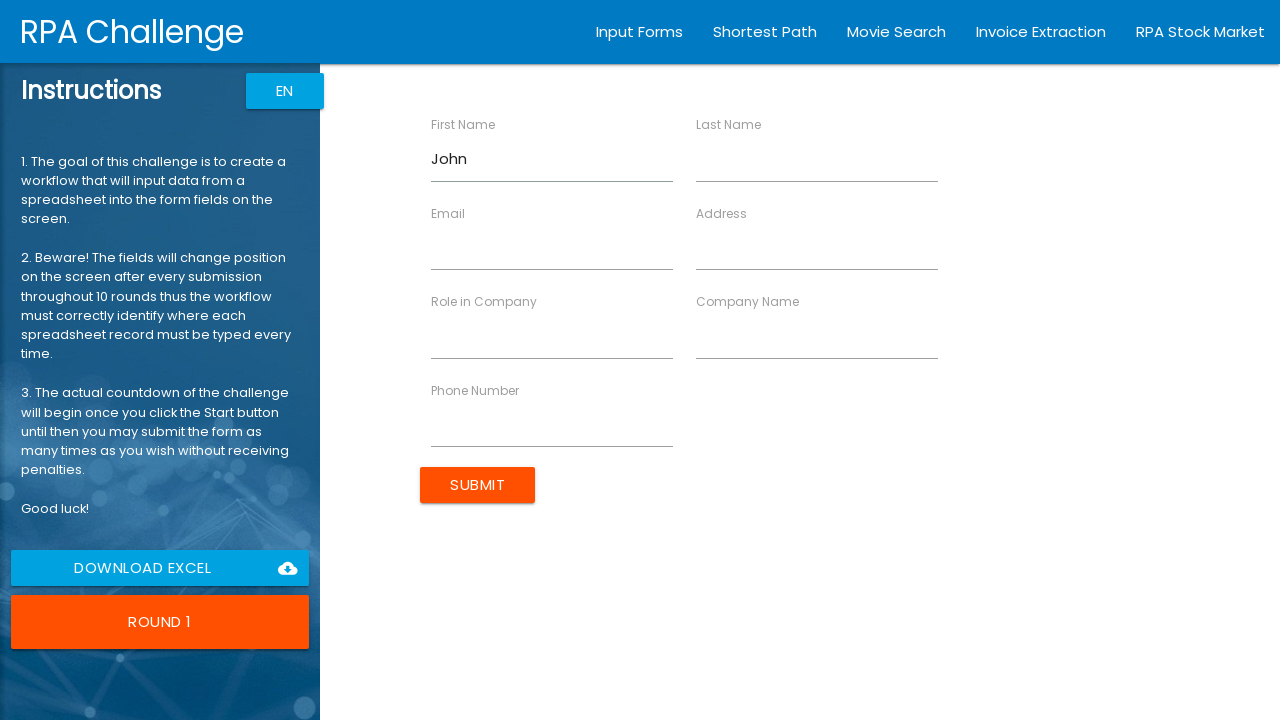

Filled Last Name field with 'Smith' on //label[contains(text(),'Last Name')]/following-sibling::input
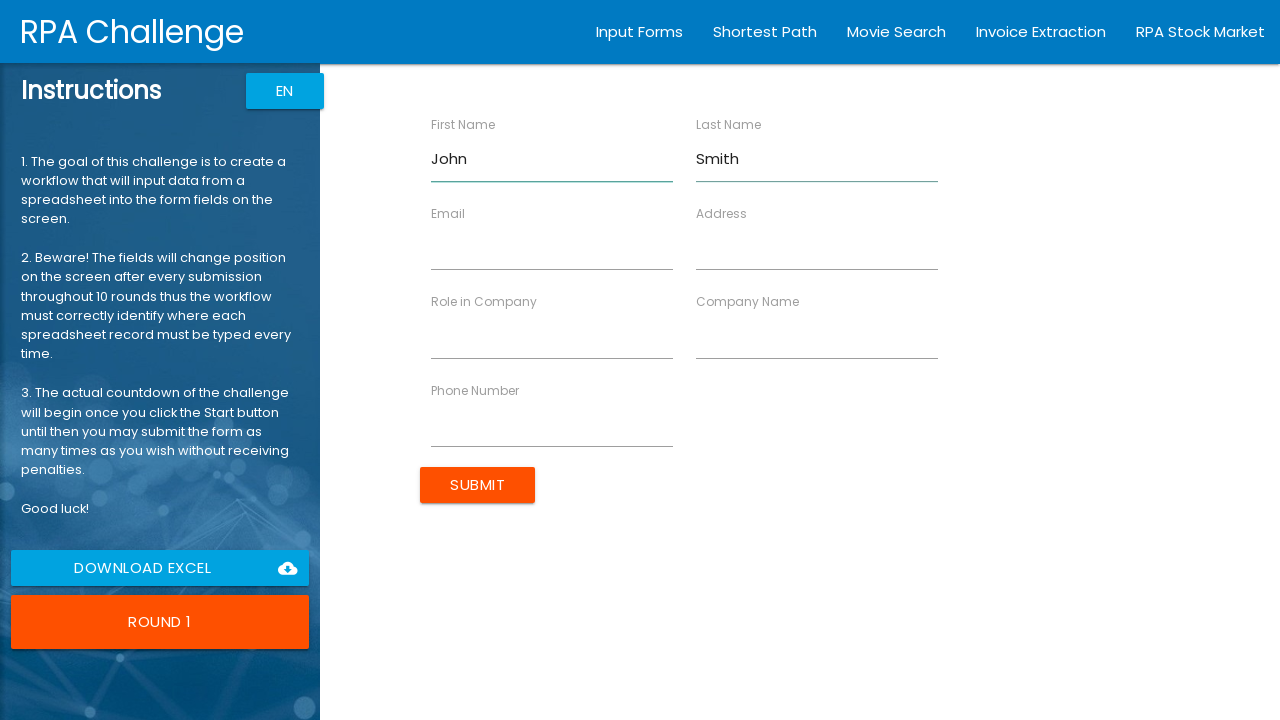

Filled Company Name field with 'Acme Corp' on //label[contains(text(),'Company Name')]/following-sibling::input
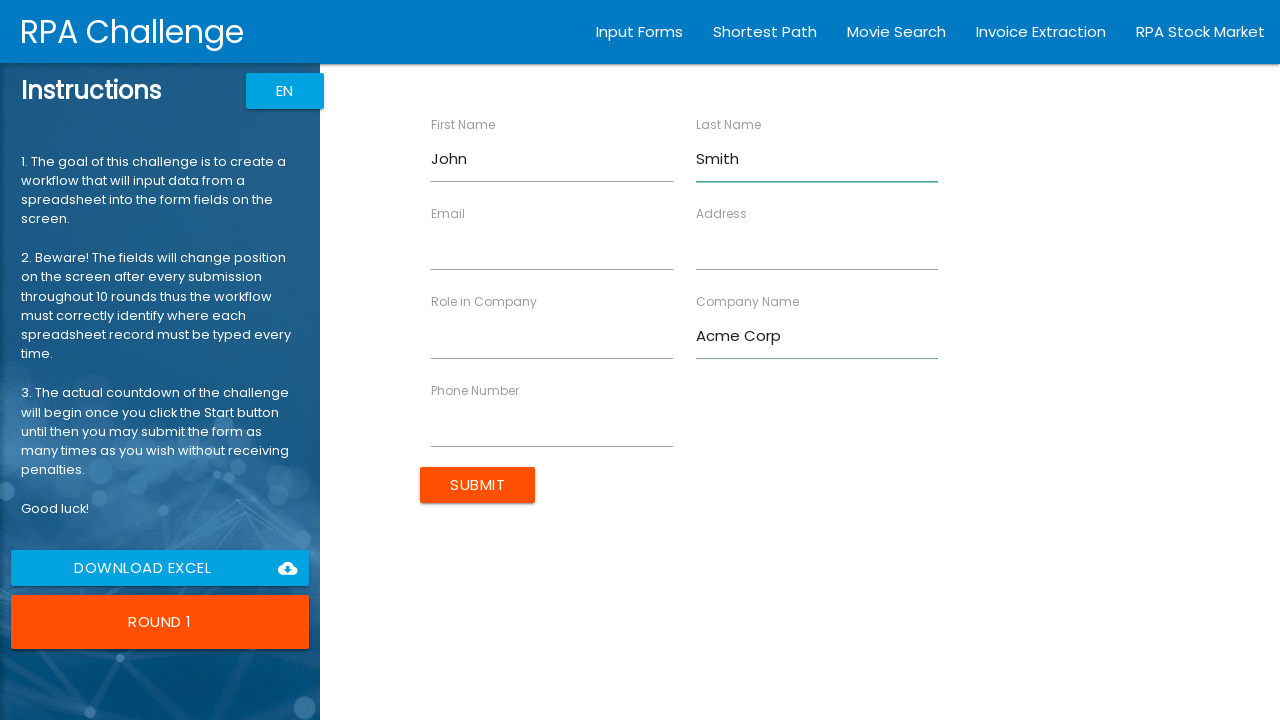

Filled Role in Company field with 'Manager' on //label[contains(text(),'Role in Company')]/following-sibling::input
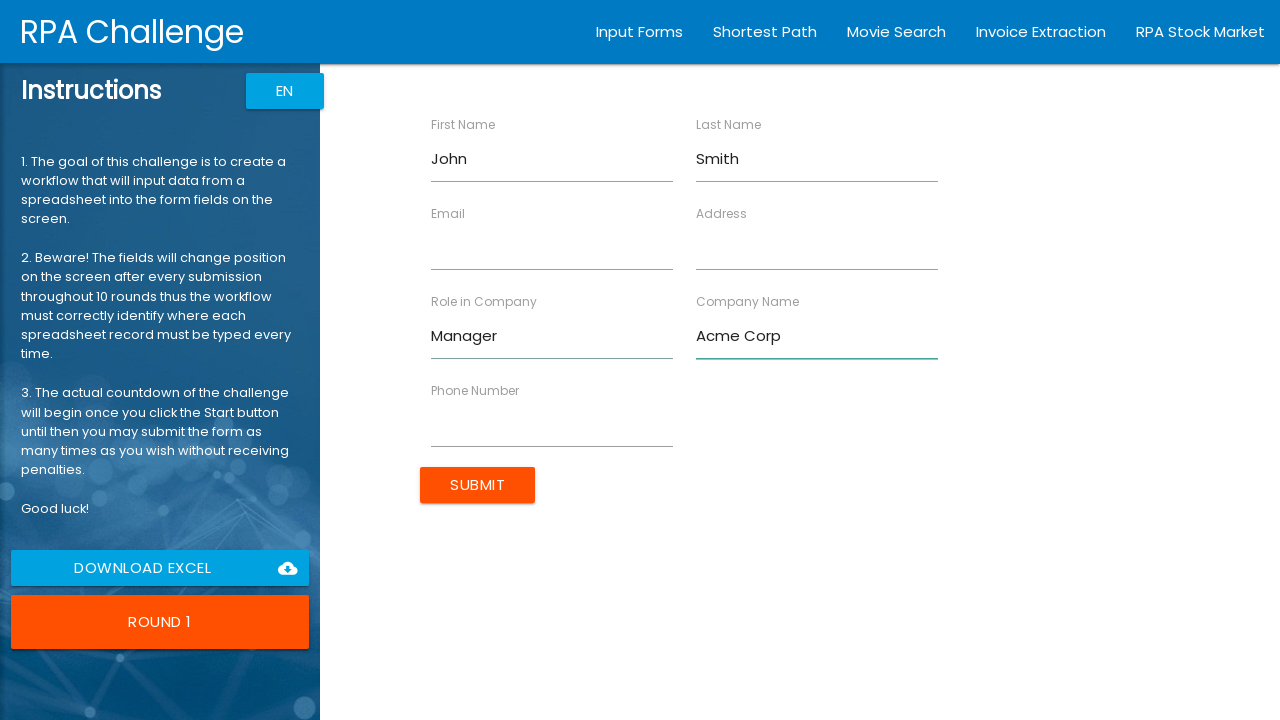

Filled Address field with '123 Main St' on //label[contains(text(),'Address')]/following-sibling::input
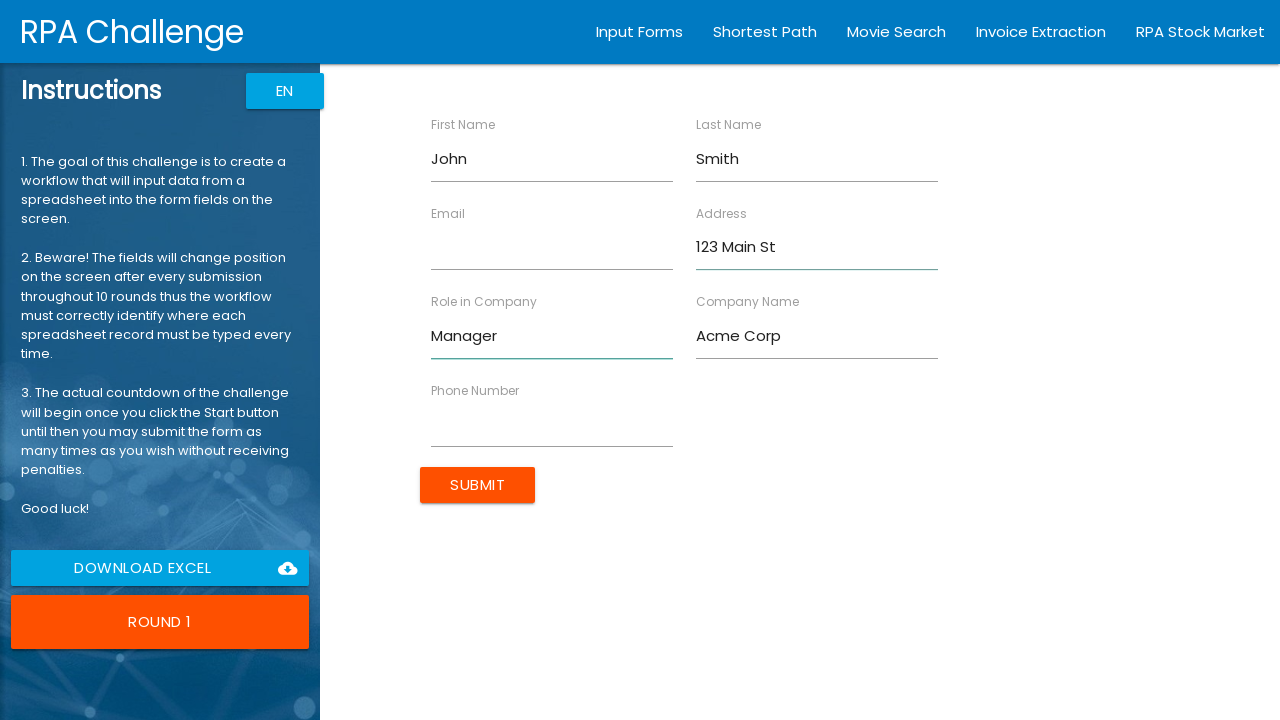

Filled Email field with 'john.smith@acme.com' on //label[contains(text(),'Email')]/following-sibling::input
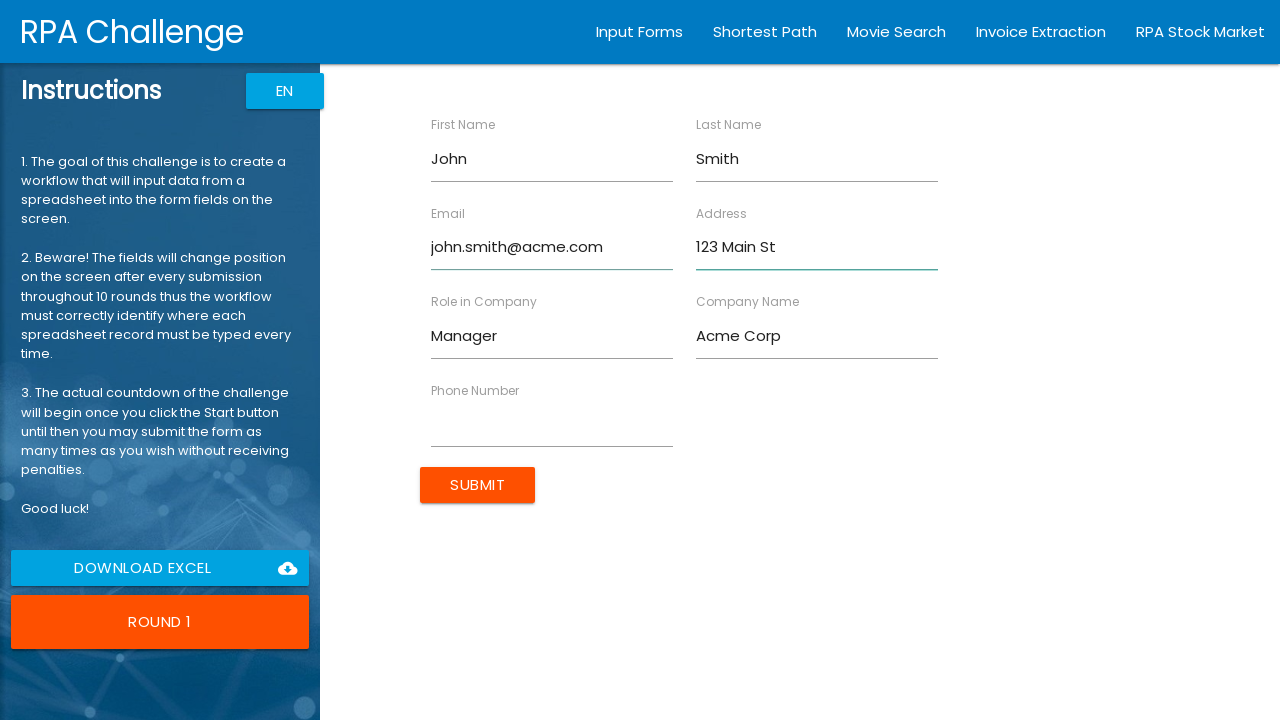

Filled Phone Number field with '555-0101' on //label[contains(text(),'Phone Number')]/following-sibling::input
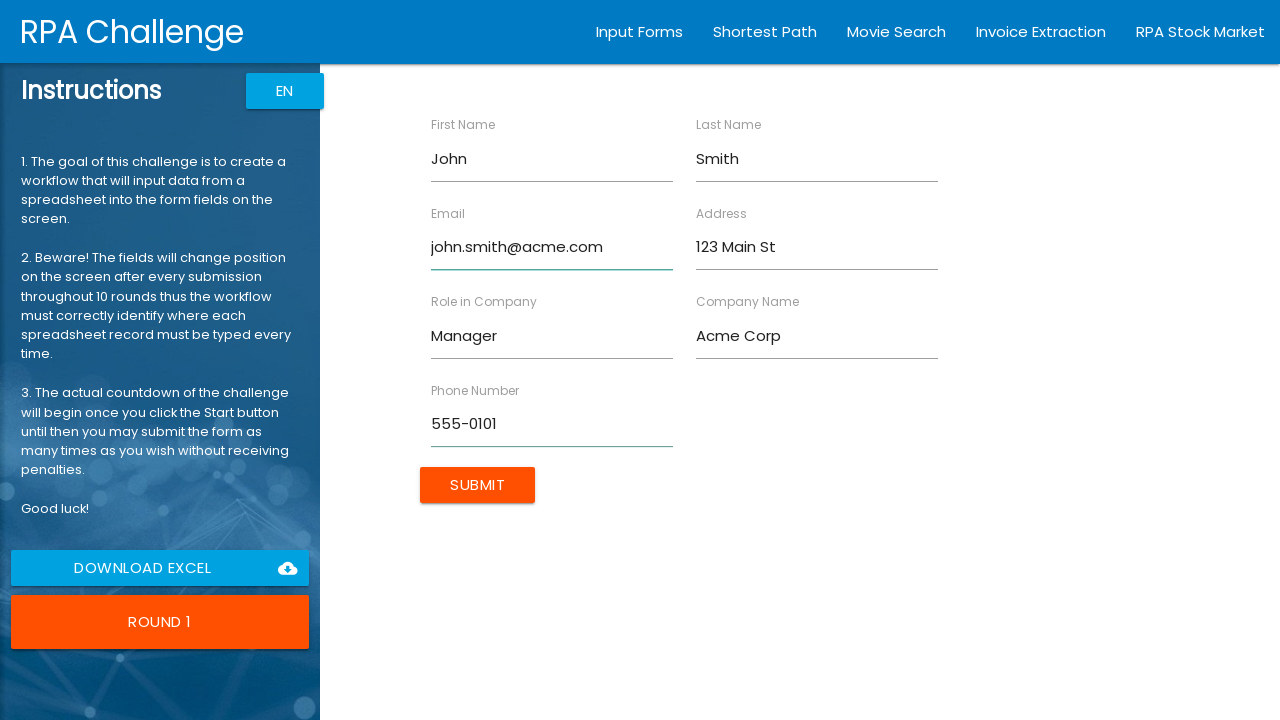

Submitted form entry for John Smith at (478, 485) on input[type='submit']
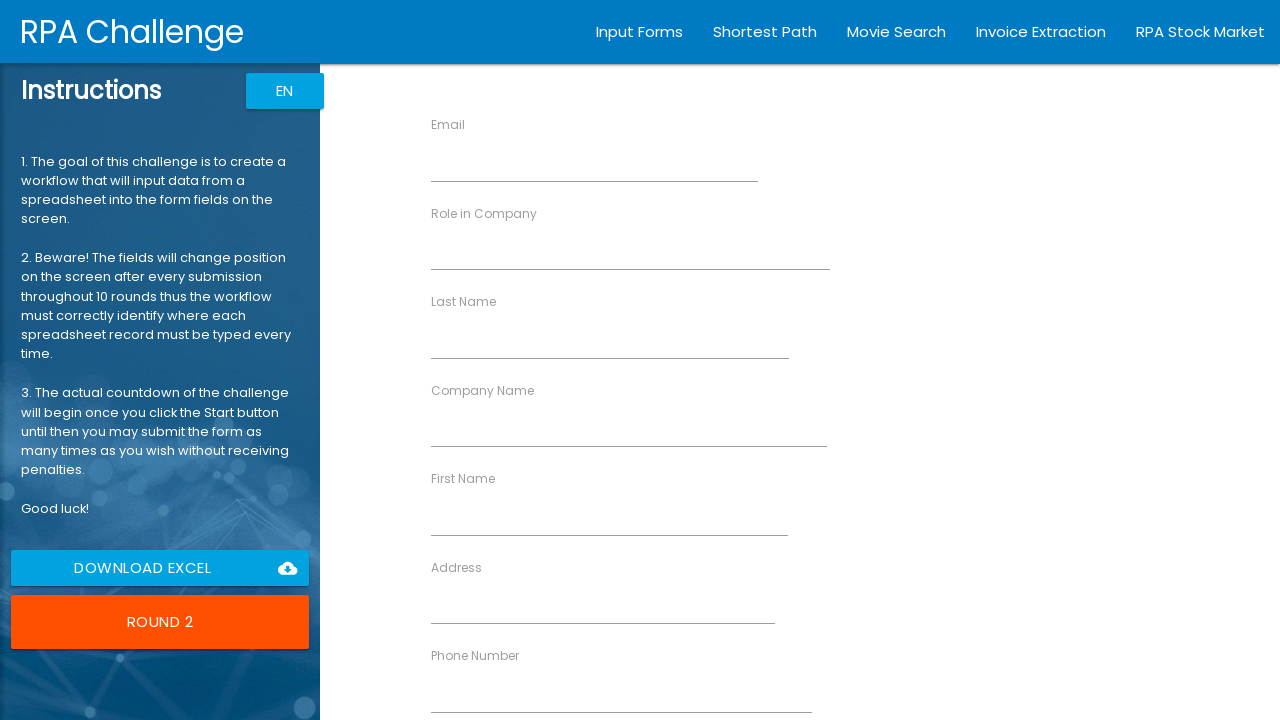

Waited for form to reset
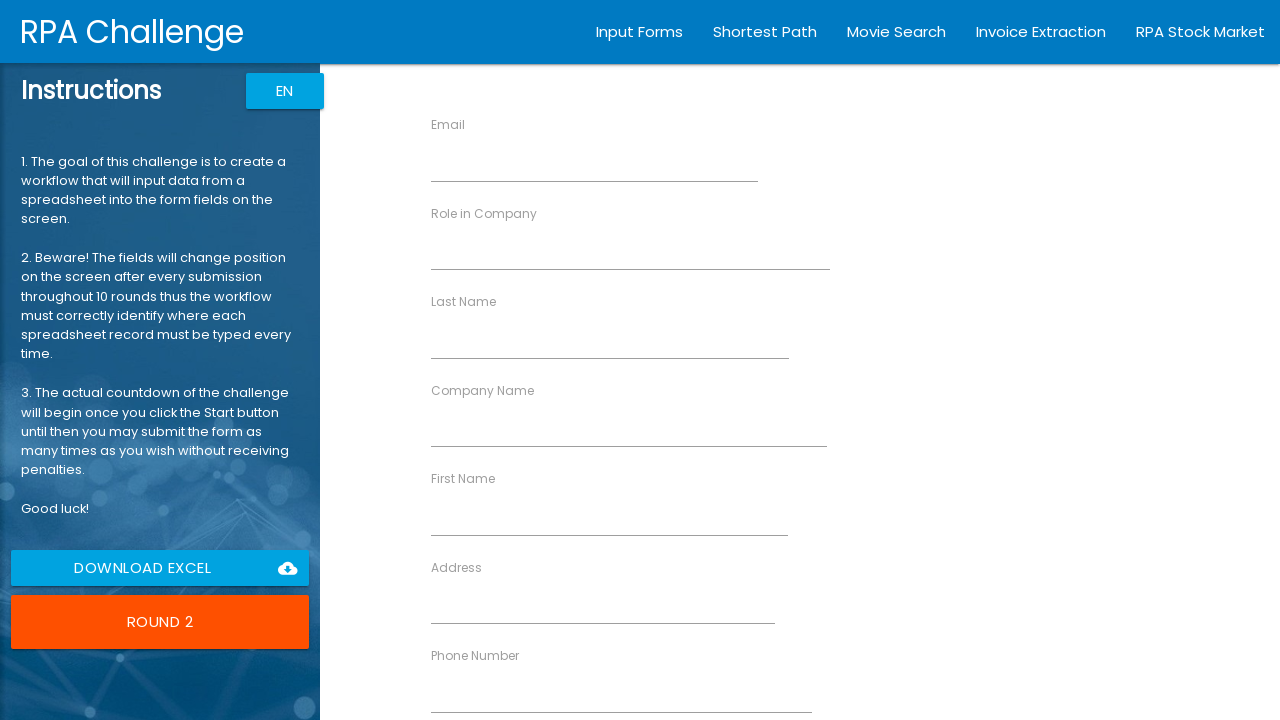

Filled First Name field with 'Sarah' on //label[contains(text(),'First Name')]/following-sibling::input
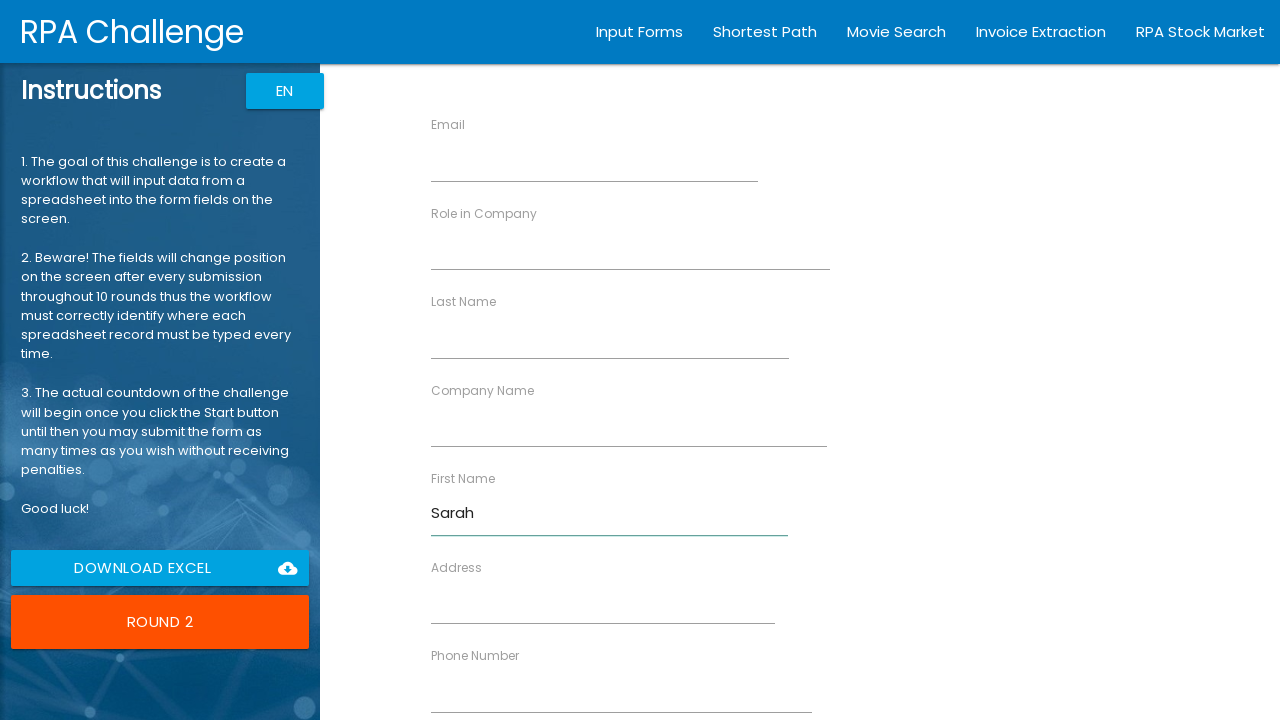

Filled Last Name field with 'Johnson' on //label[contains(text(),'Last Name')]/following-sibling::input
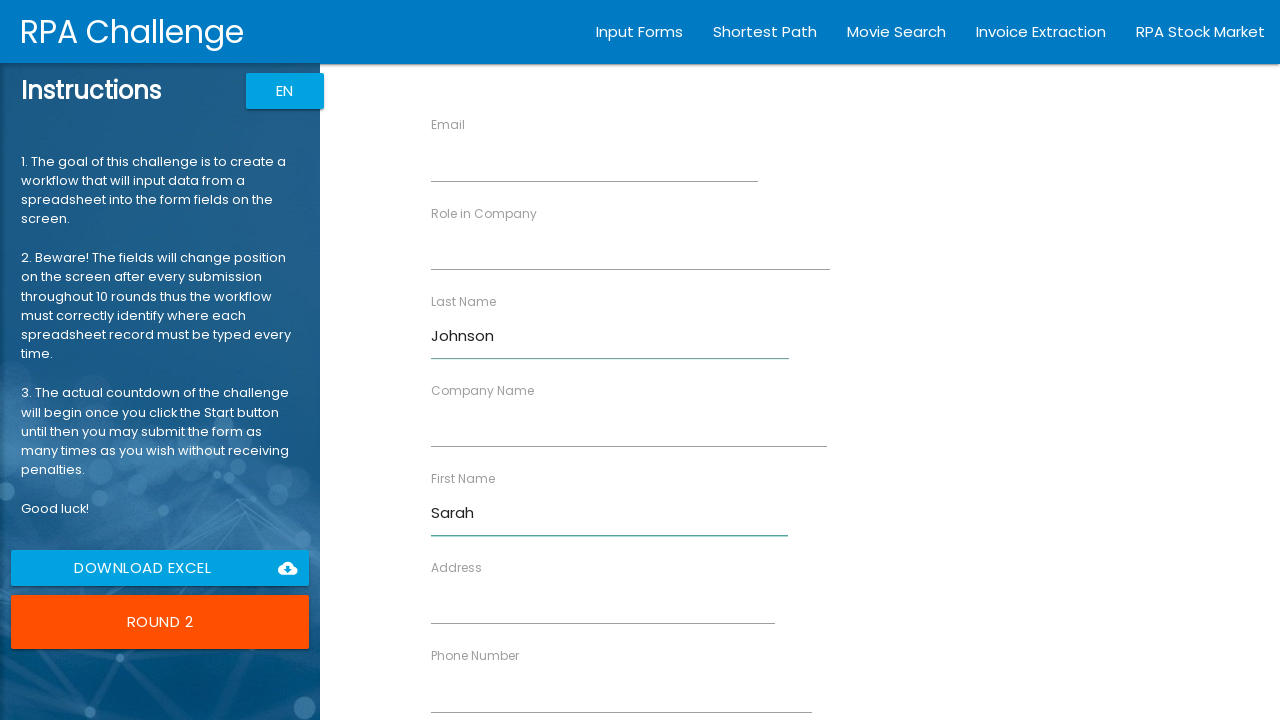

Filled Company Name field with 'Tech Solutions' on //label[contains(text(),'Company Name')]/following-sibling::input
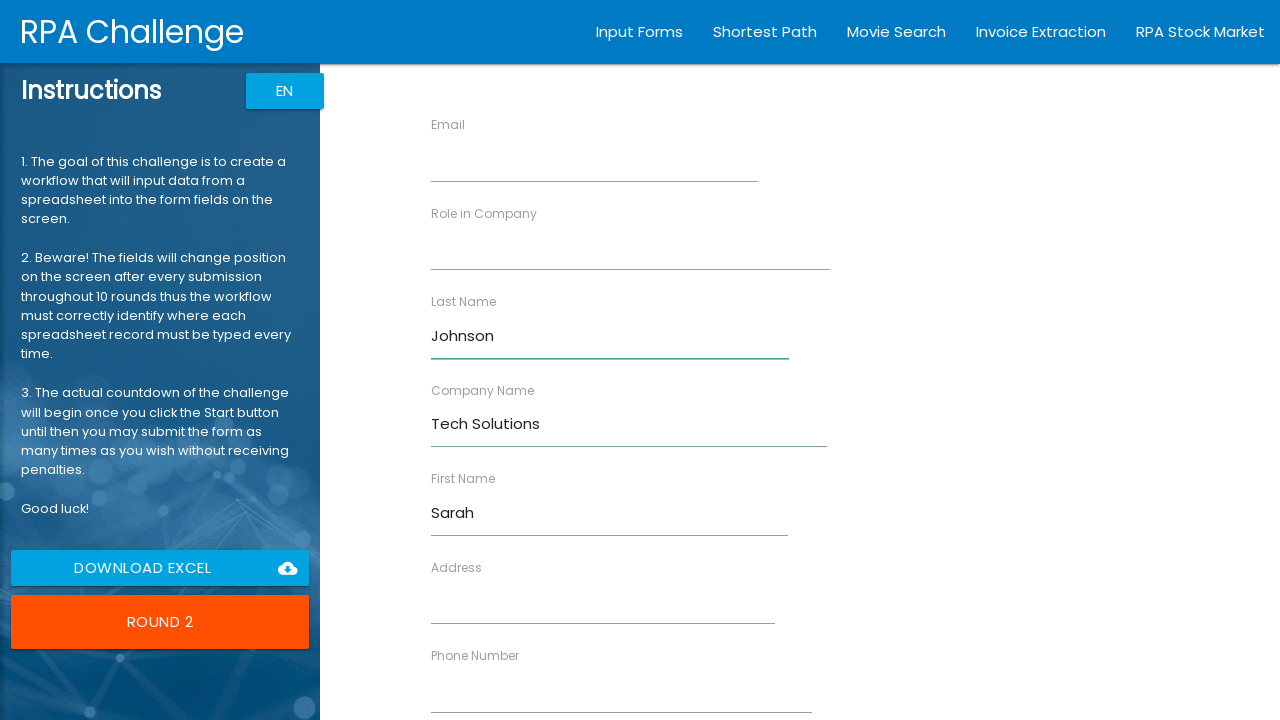

Filled Role in Company field with 'Developer' on //label[contains(text(),'Role in Company')]/following-sibling::input
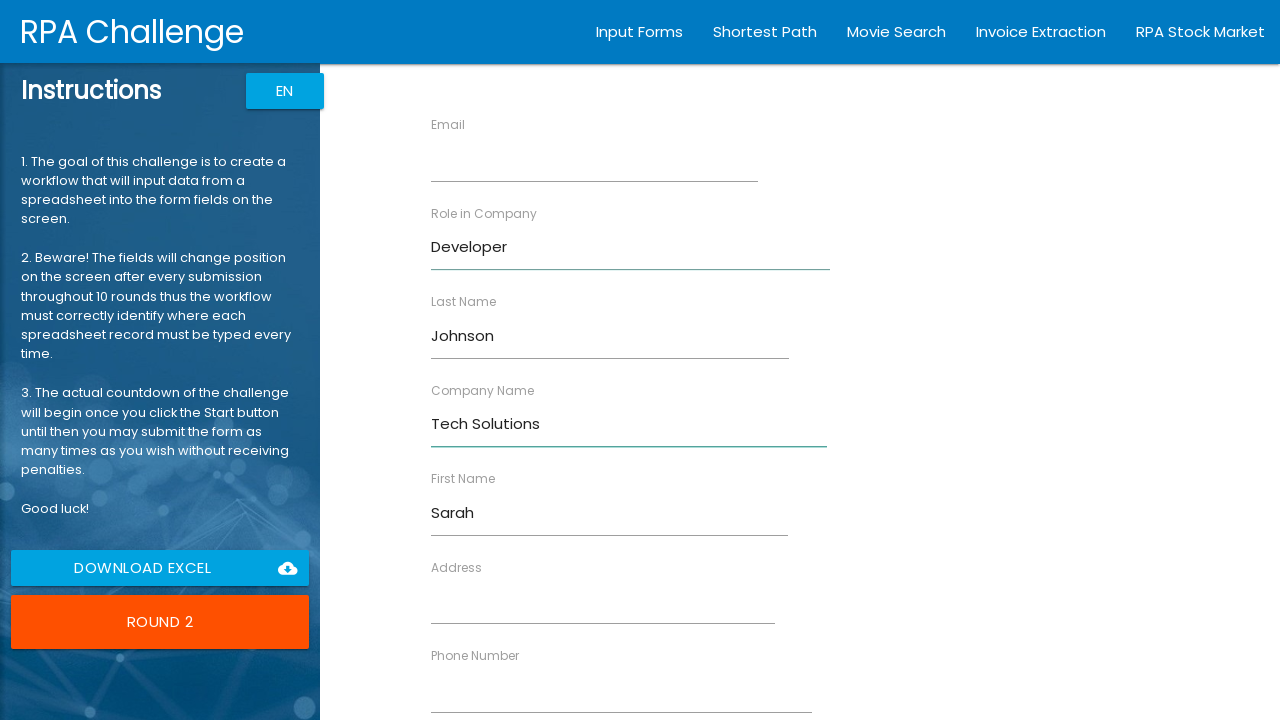

Filled Address field with '456 Oak Ave' on //label[contains(text(),'Address')]/following-sibling::input
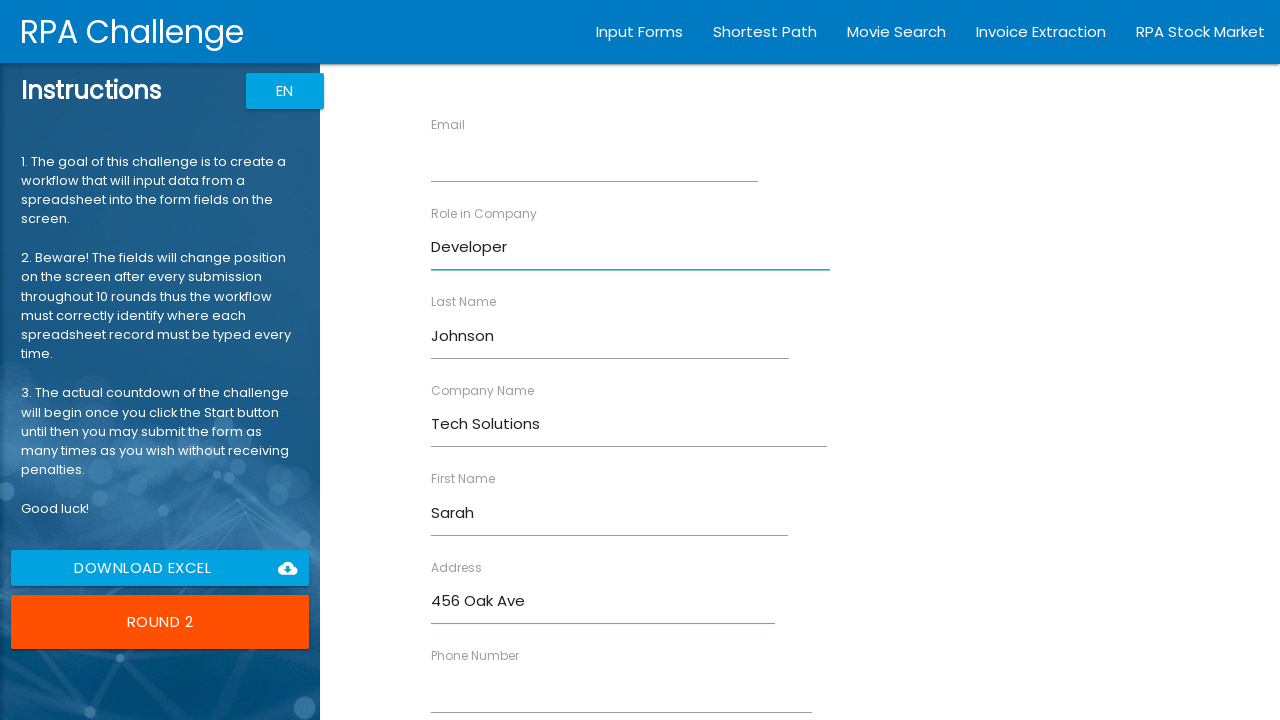

Filled Email field with 'sarah.j@techsol.com' on //label[contains(text(),'Email')]/following-sibling::input
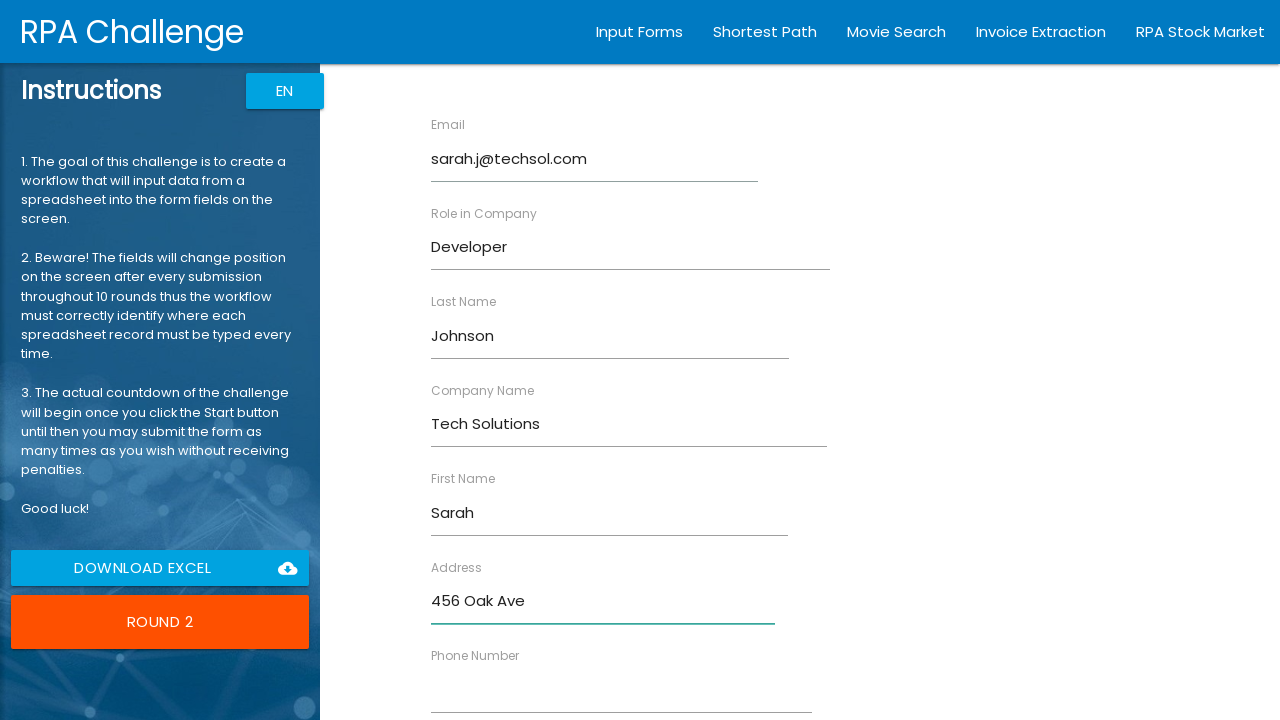

Filled Phone Number field with '555-0202' on //label[contains(text(),'Phone Number')]/following-sibling::input
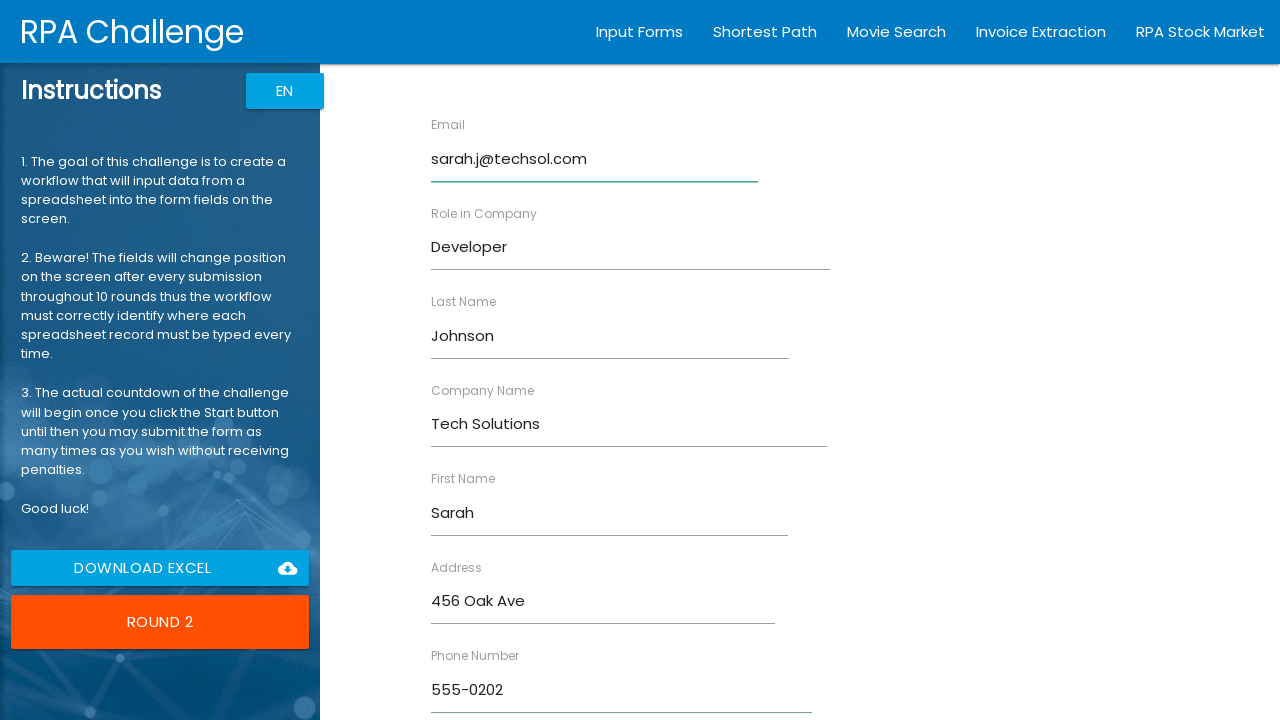

Submitted form entry for Sarah Johnson at (478, 688) on input[type='submit']
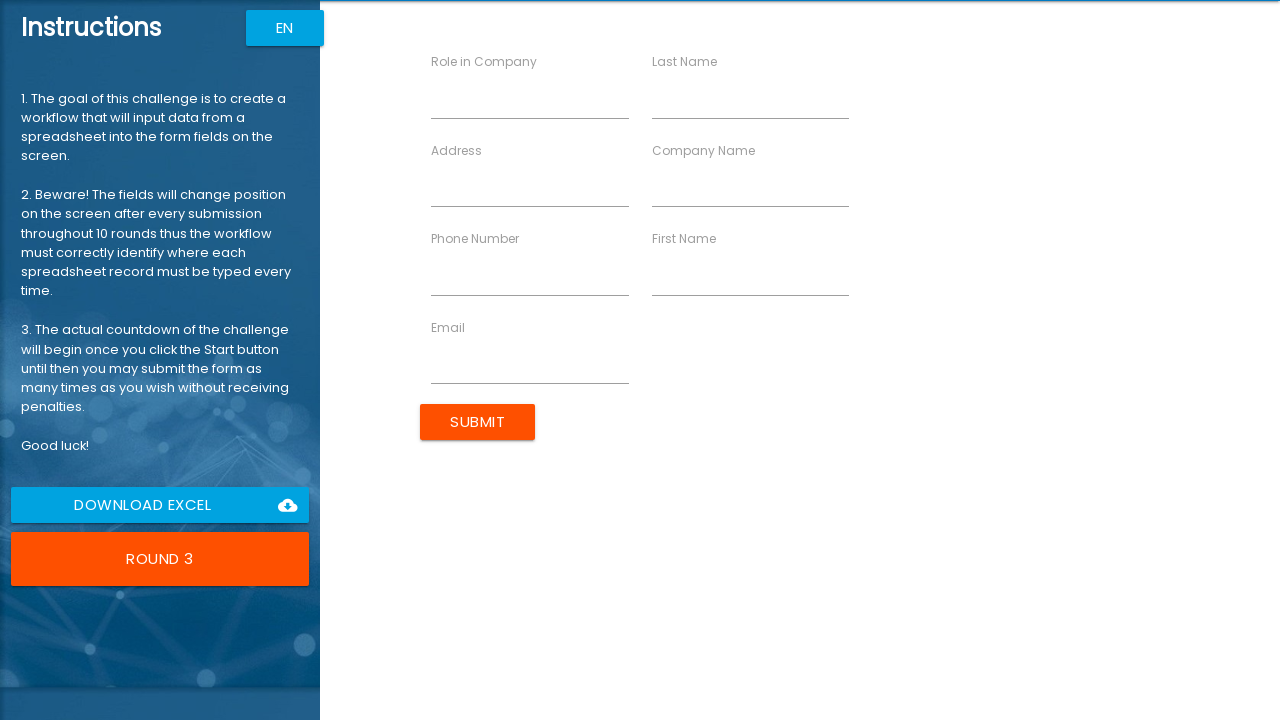

Waited for form to reset
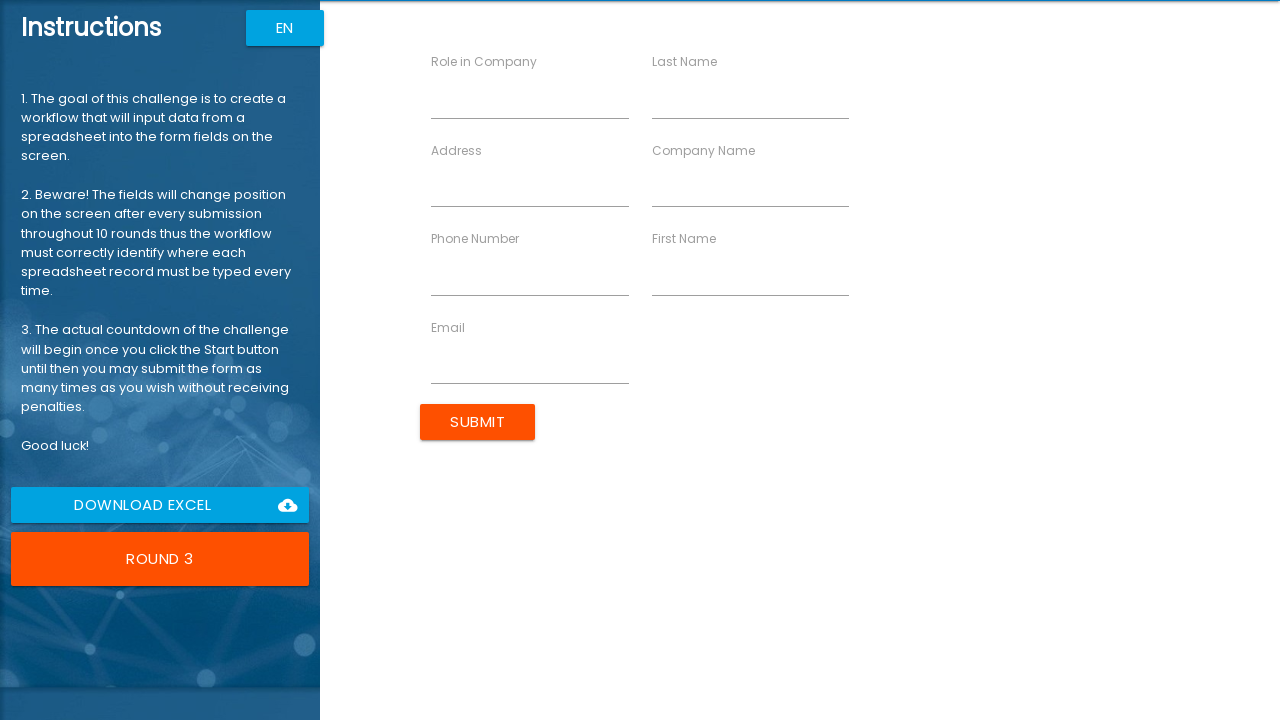

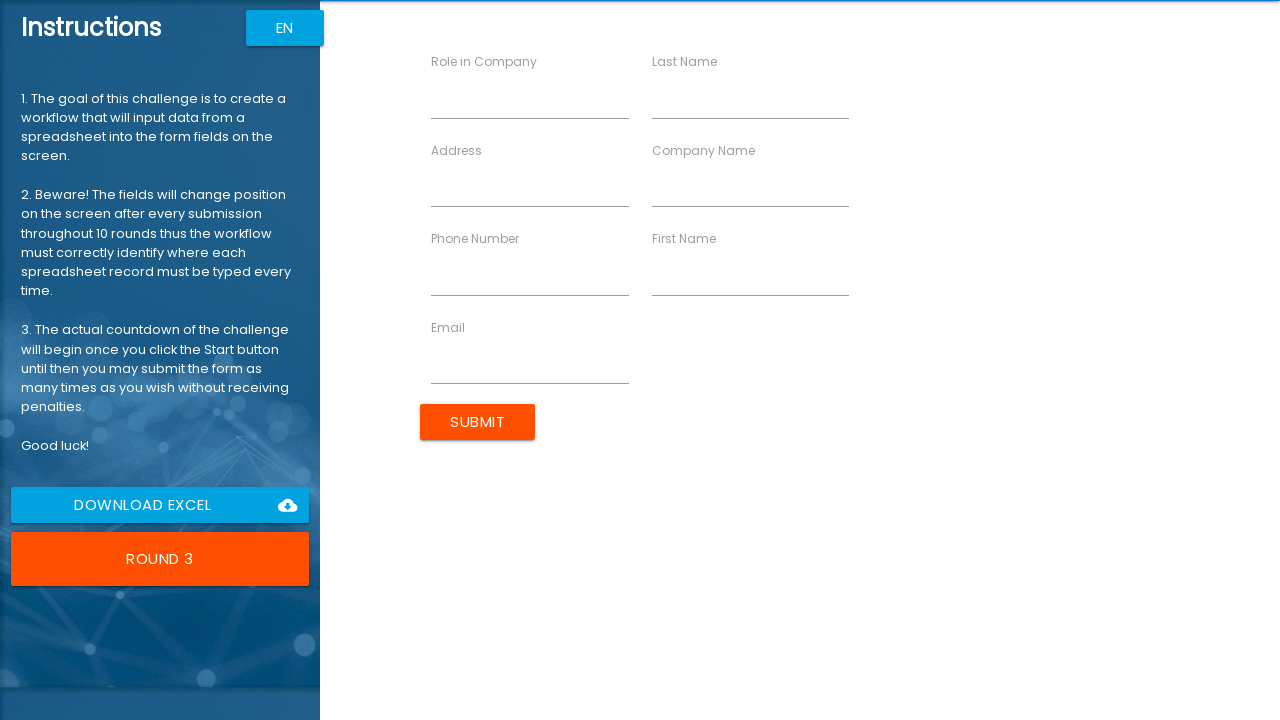